Tests the autocomplete input field by typing a country name

Starting URL: https://rahulshettyacademy.com/AutomationPractice/

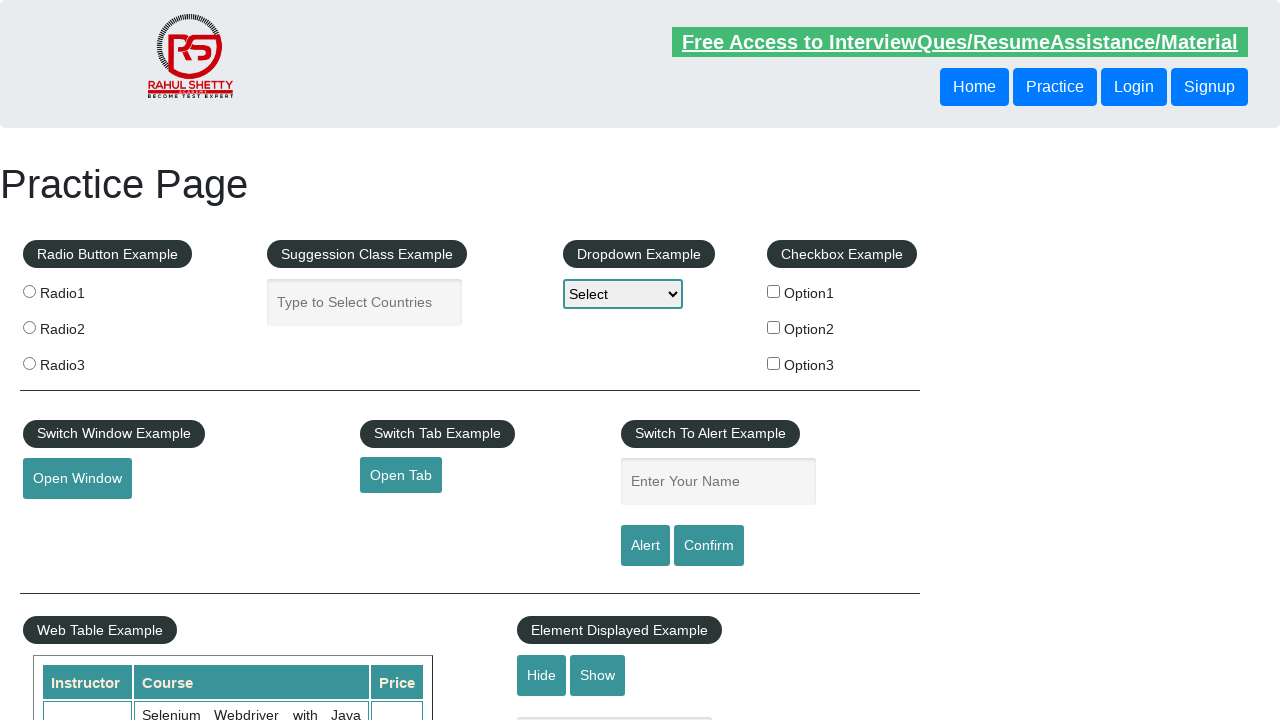

Filled autocomplete field with 'United States' on #autocomplete
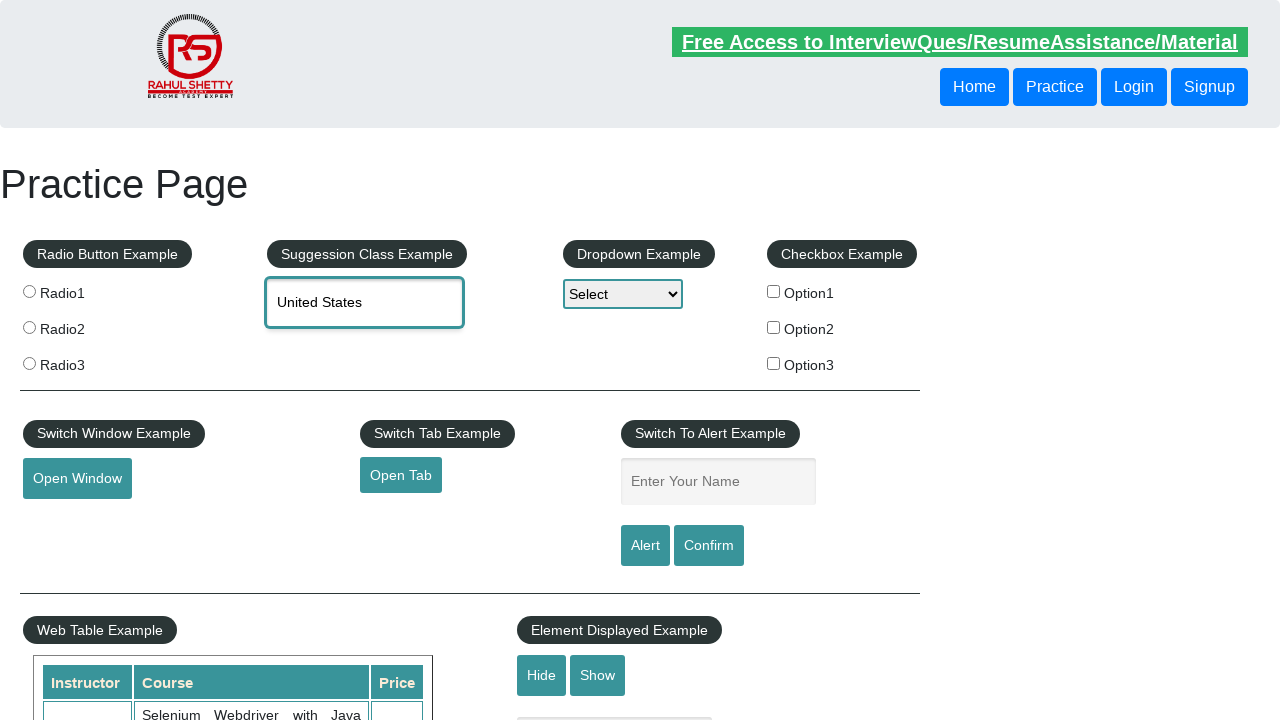

Waited 1000ms for autocomplete suggestions to appear
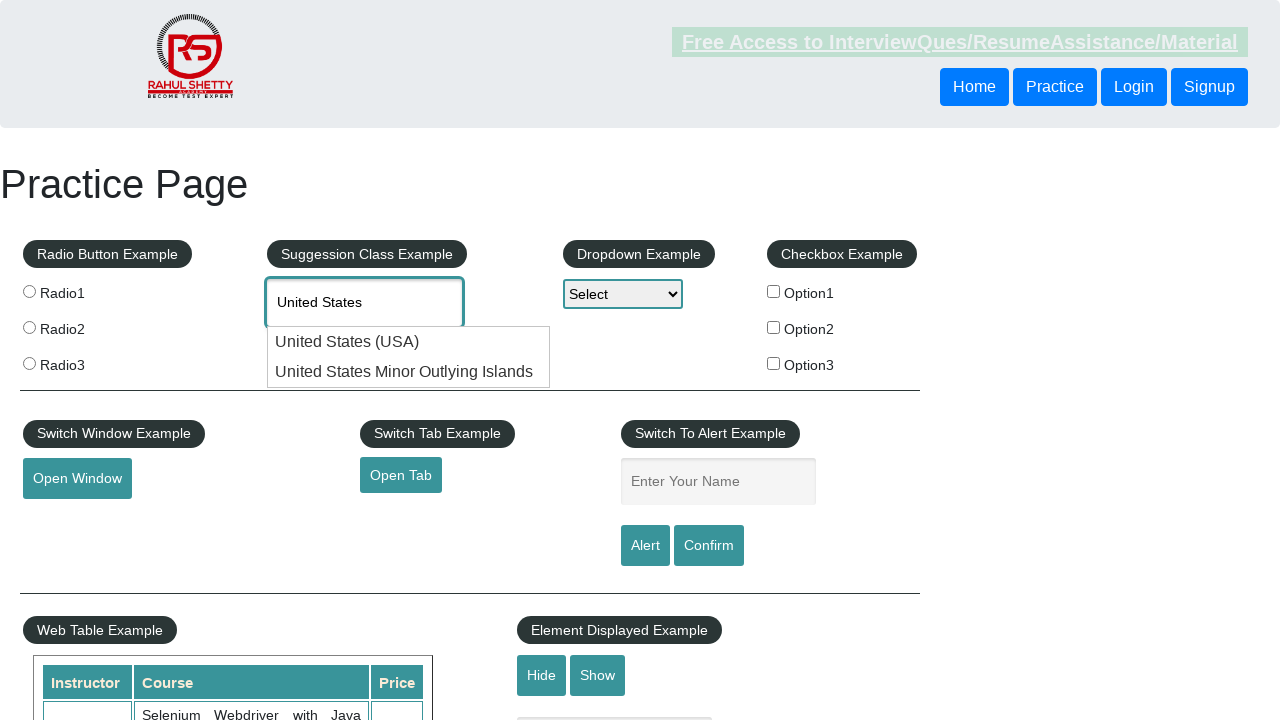

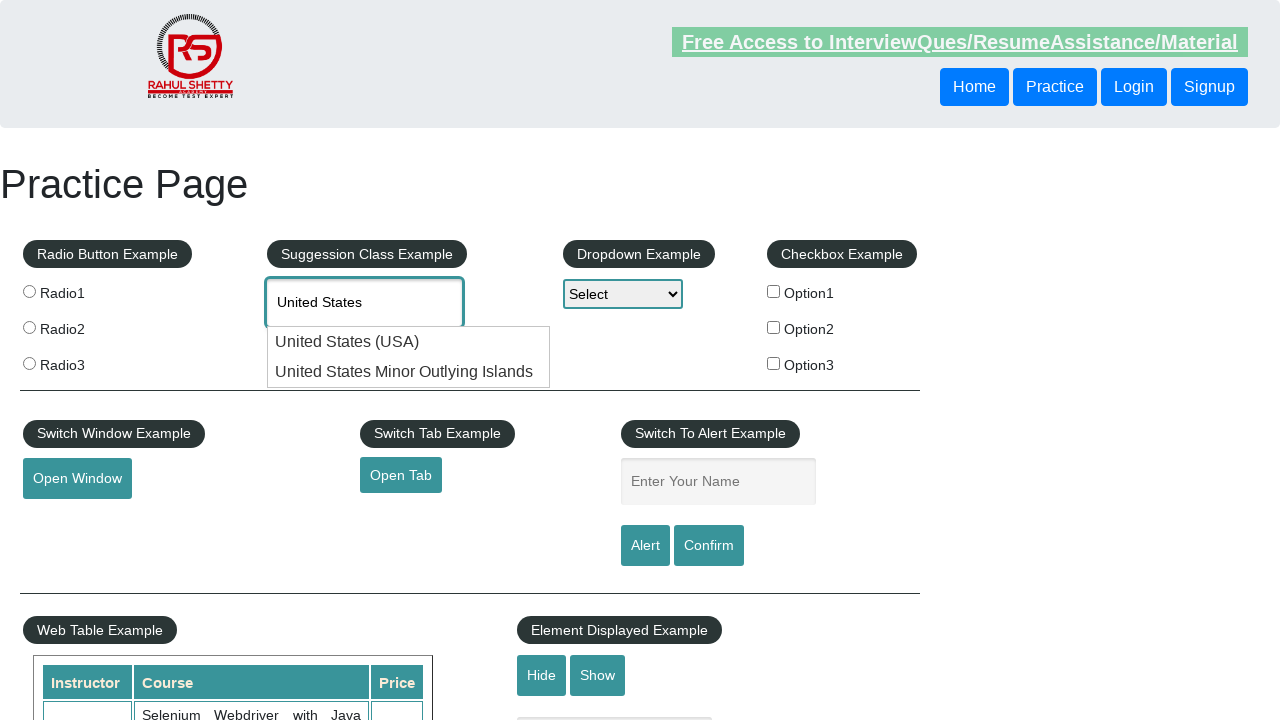